Tests filtering to display only completed items

Starting URL: https://demo.playwright.dev/todomvc

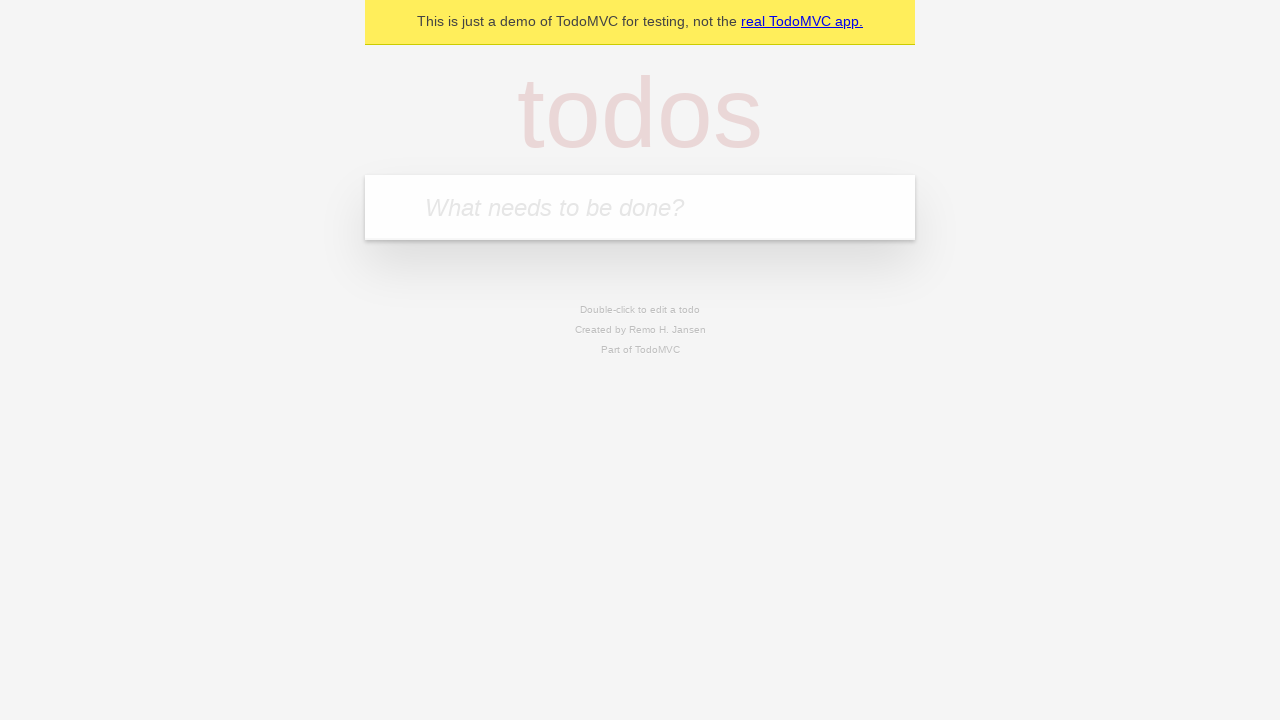

Filled todo input with 'buy some cheese' on internal:attr=[placeholder="What needs to be done?"i]
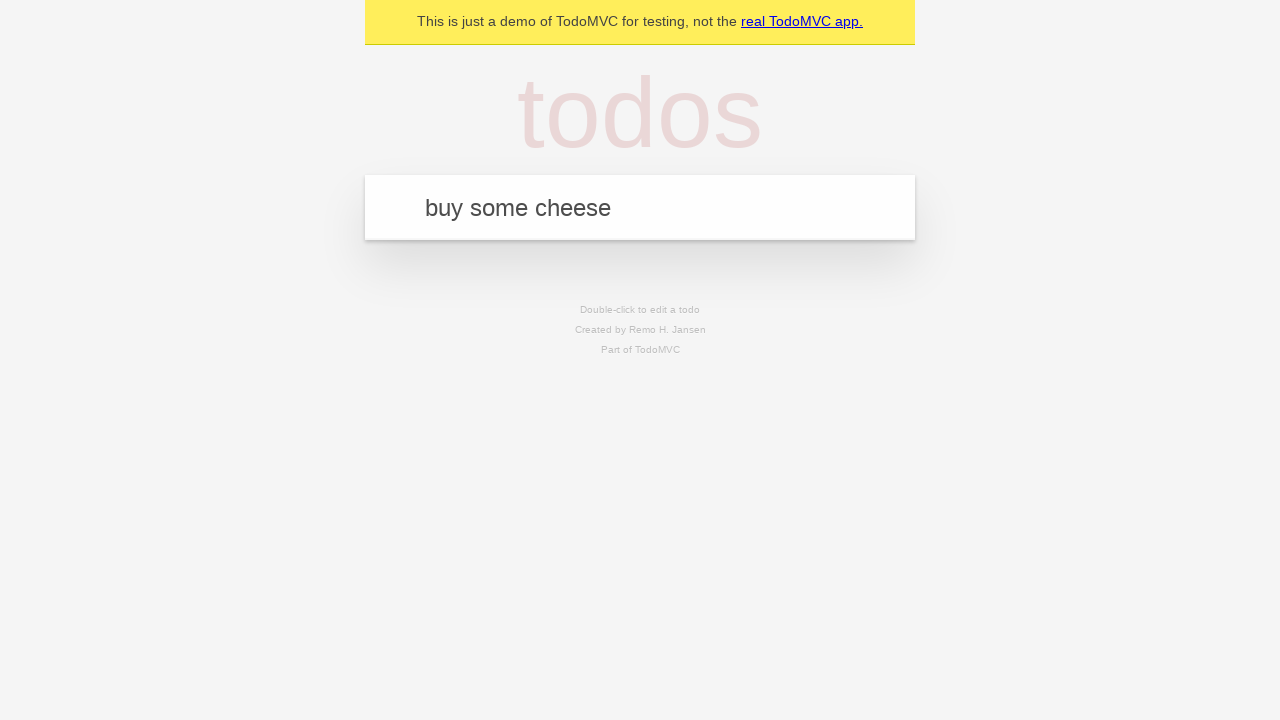

Pressed Enter to create todo 'buy some cheese' on internal:attr=[placeholder="What needs to be done?"i]
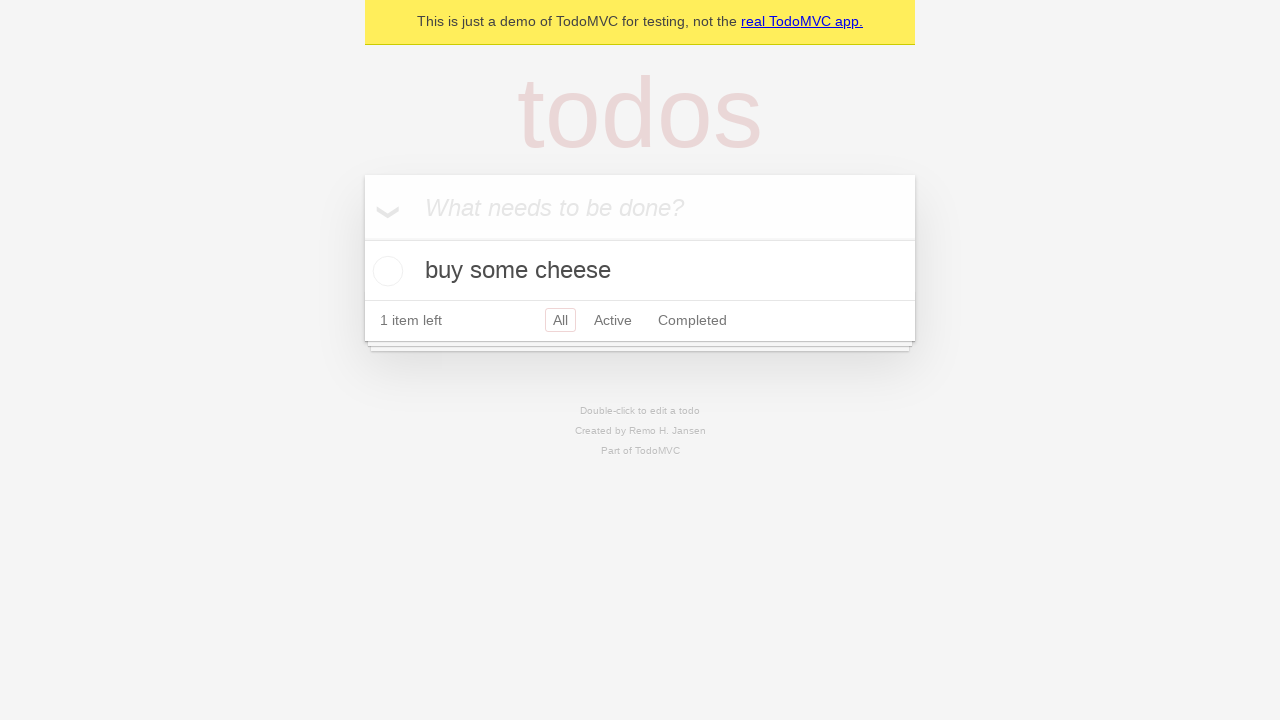

Filled todo input with 'feed the cat' on internal:attr=[placeholder="What needs to be done?"i]
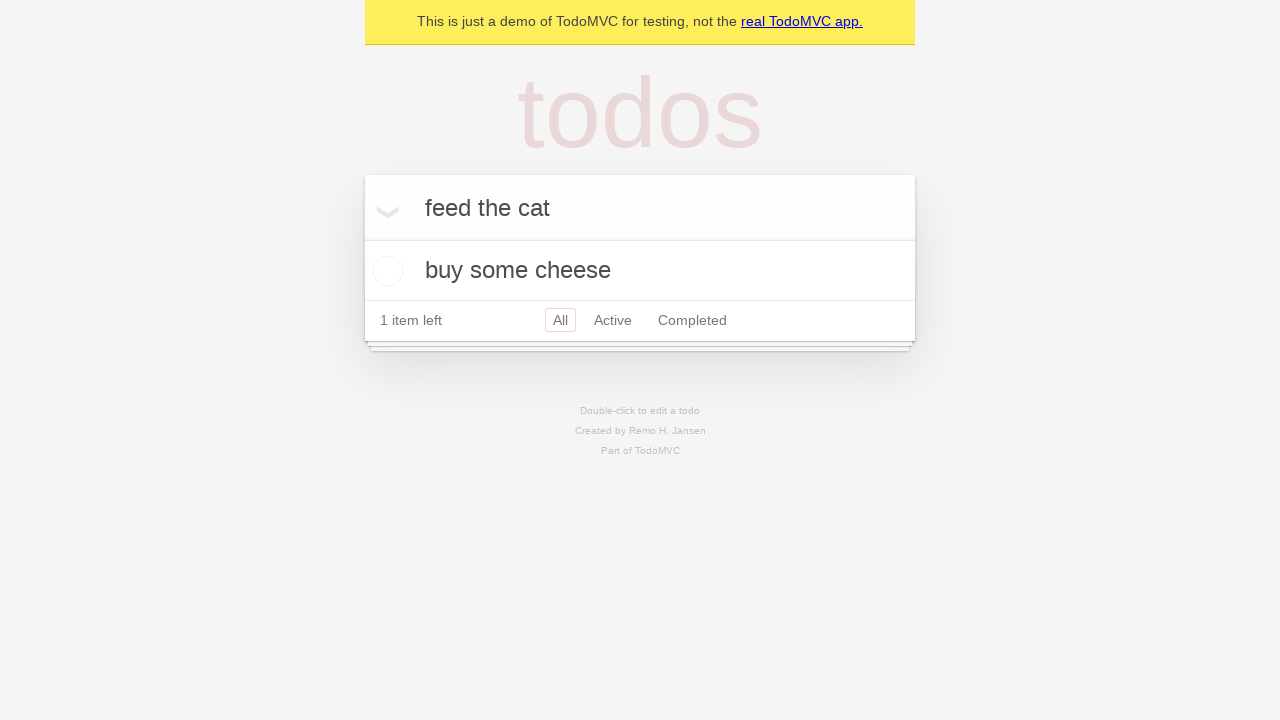

Pressed Enter to create todo 'feed the cat' on internal:attr=[placeholder="What needs to be done?"i]
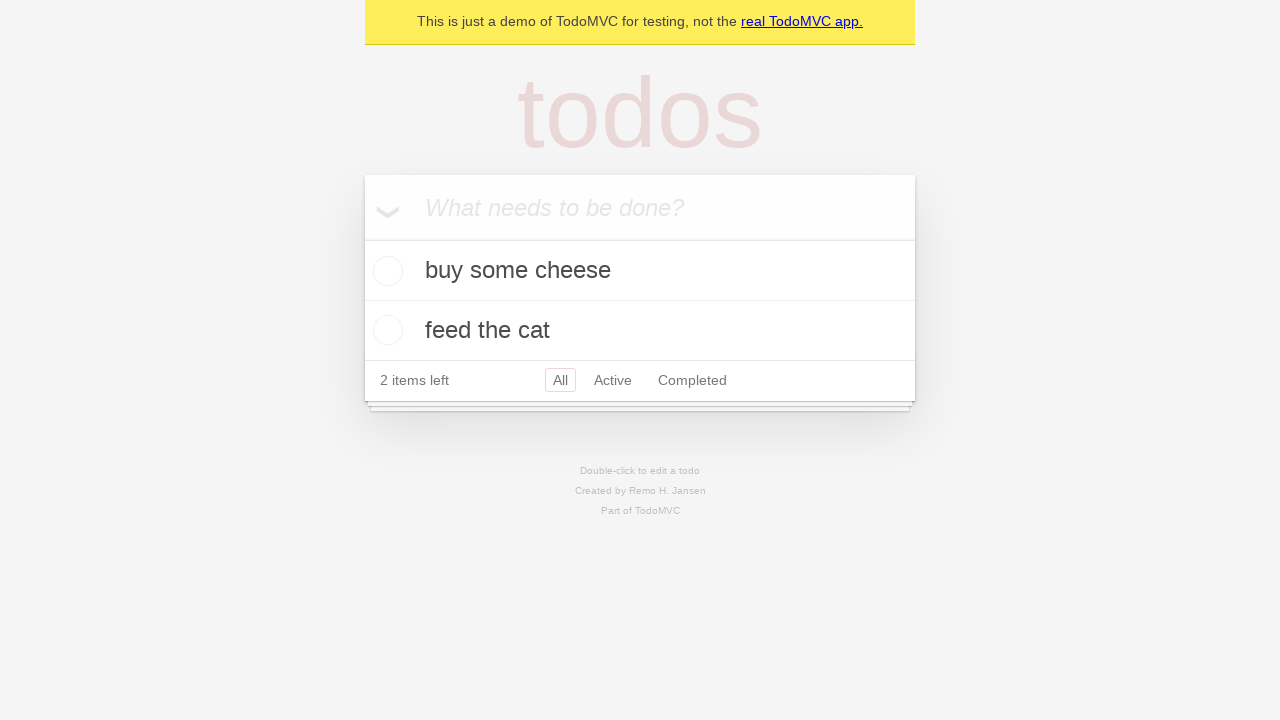

Filled todo input with 'book a doctors appointment' on internal:attr=[placeholder="What needs to be done?"i]
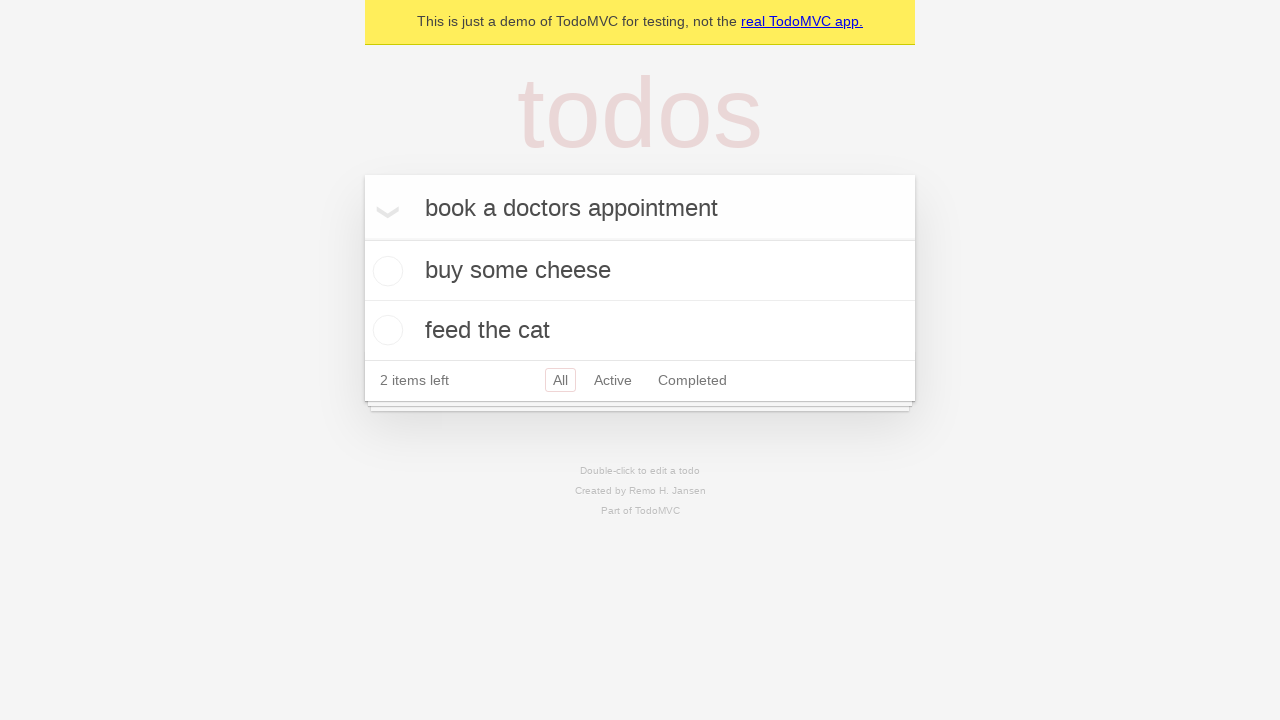

Pressed Enter to create todo 'book a doctors appointment' on internal:attr=[placeholder="What needs to be done?"i]
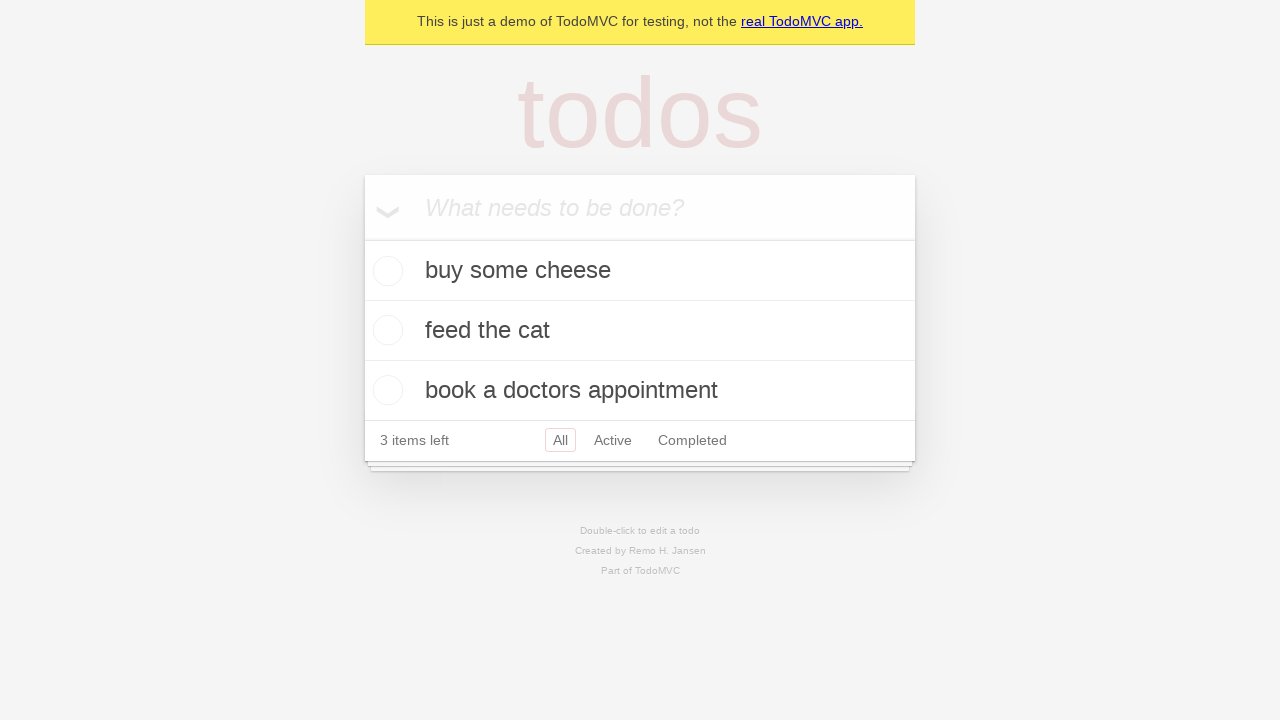

Waited for all 3 todos to be created
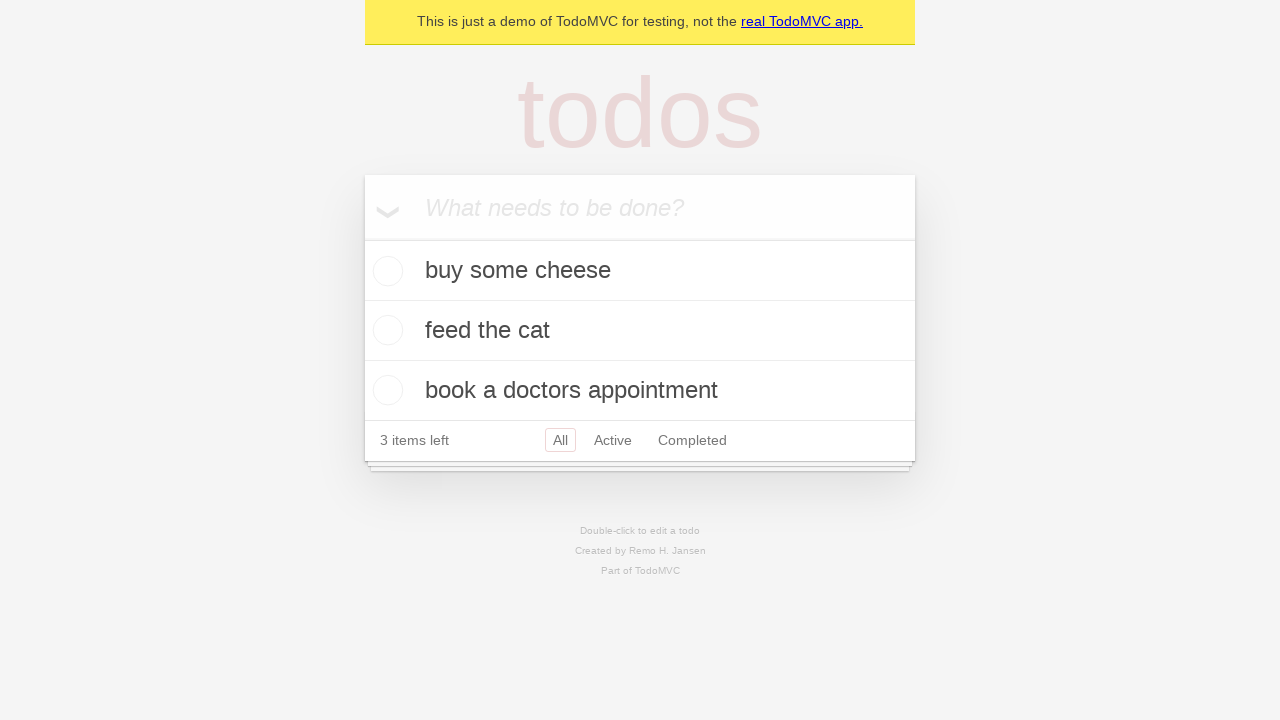

Checked the second todo item as completed at (385, 330) on internal:testid=[data-testid="todo-item"s] >> nth=1 >> internal:role=checkbox
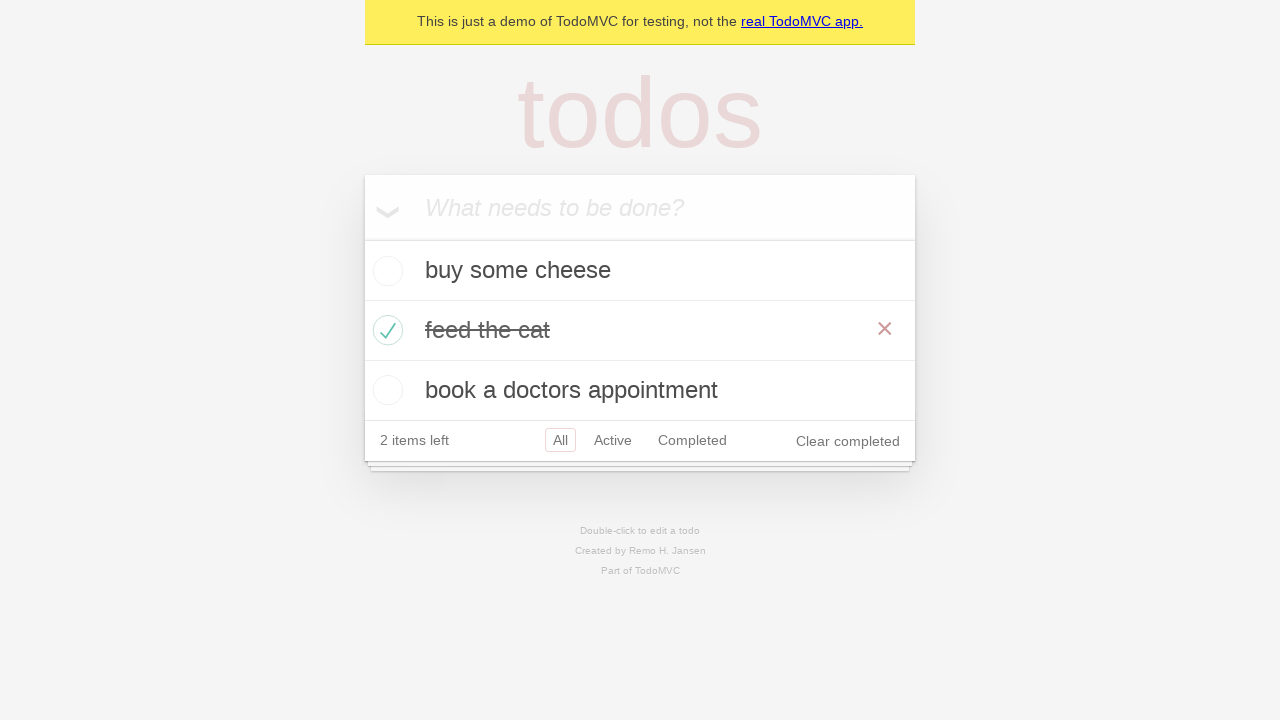

Clicked the Completed filter link at (692, 440) on internal:role=link[name="Completed"i]
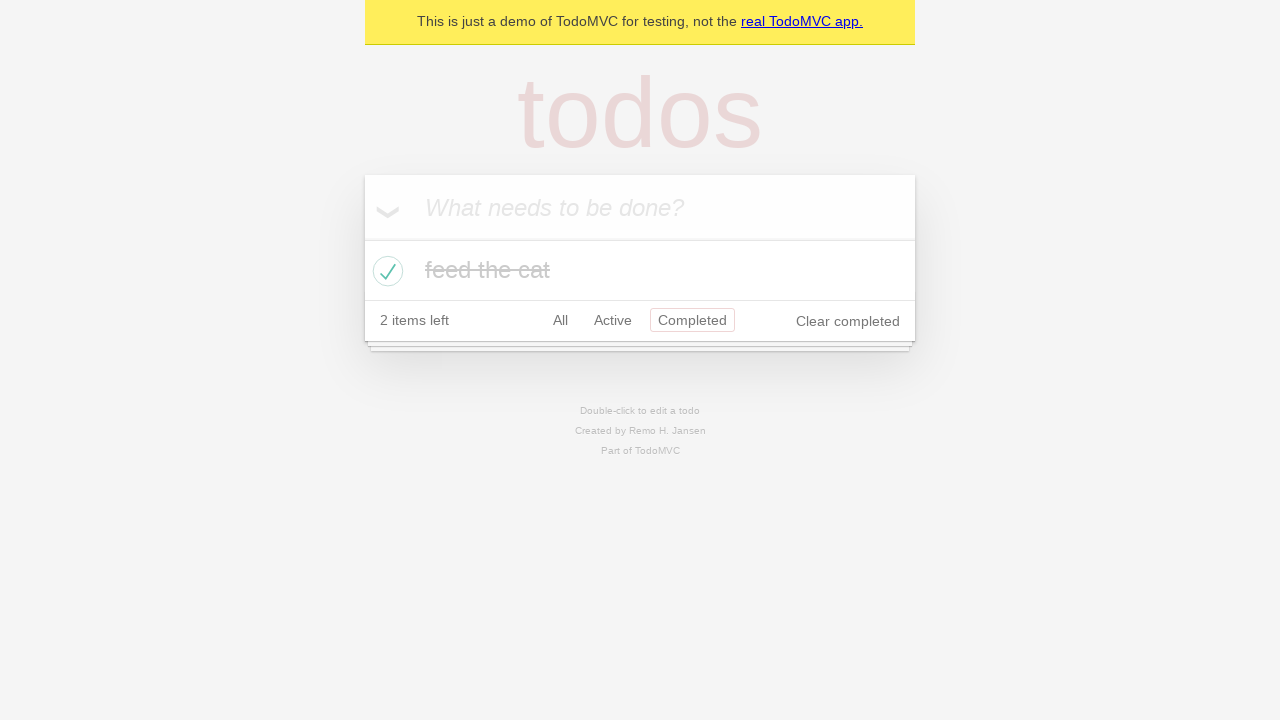

Waited for filter to apply, displaying only 1 completed item
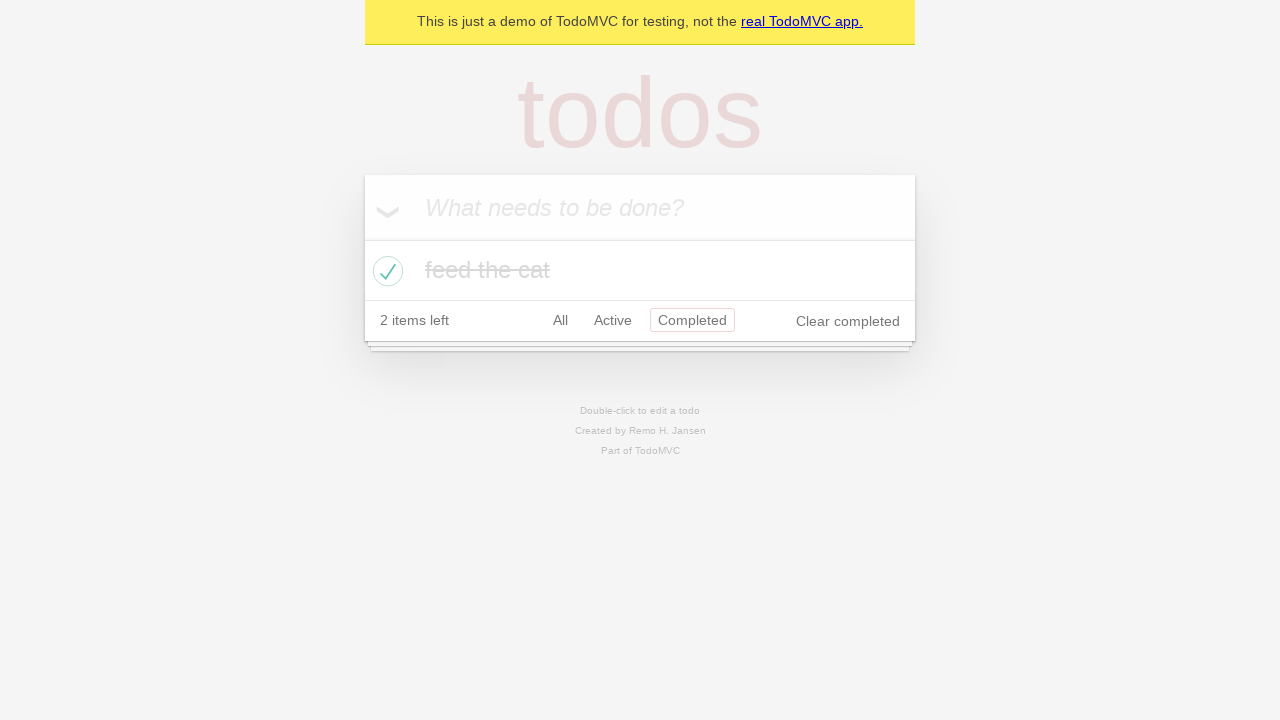

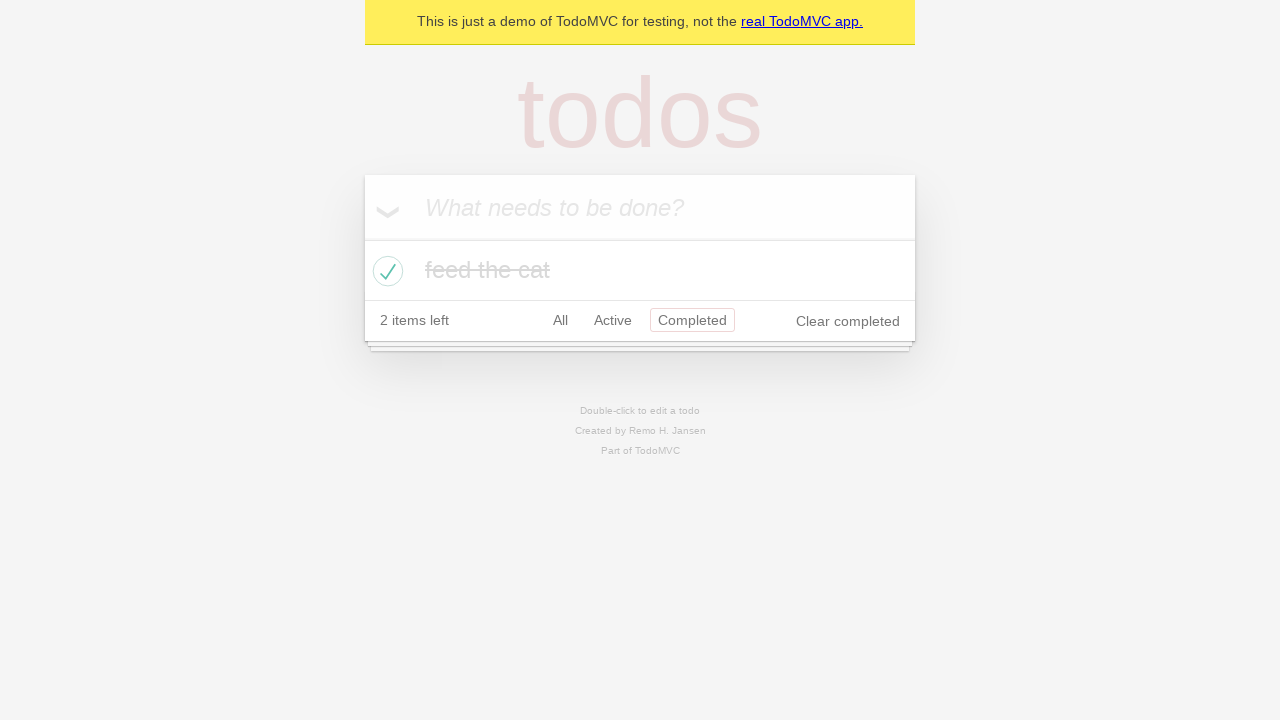